Demonstrates browser navigation methods including navigating to different URLs, going back and forward in history, and refreshing the page

Starting URL: https://www.zamzar.com/login/

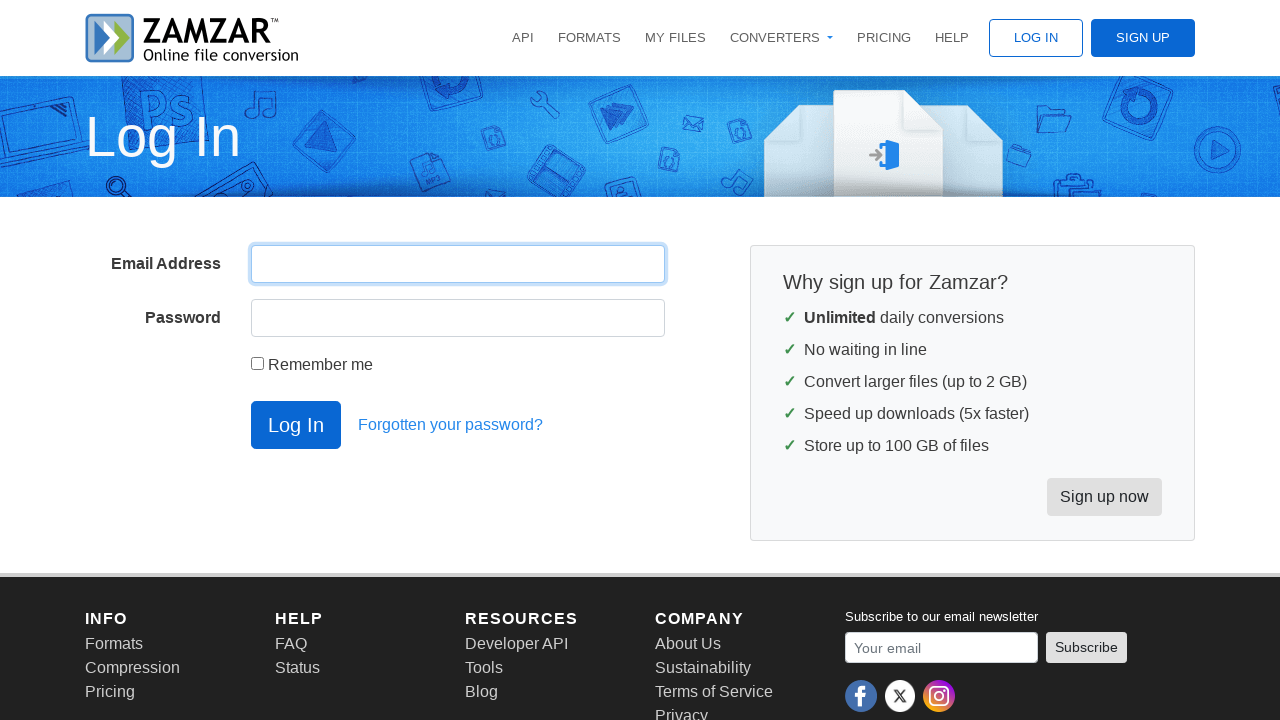

Retrieved page title from Zamzar login page
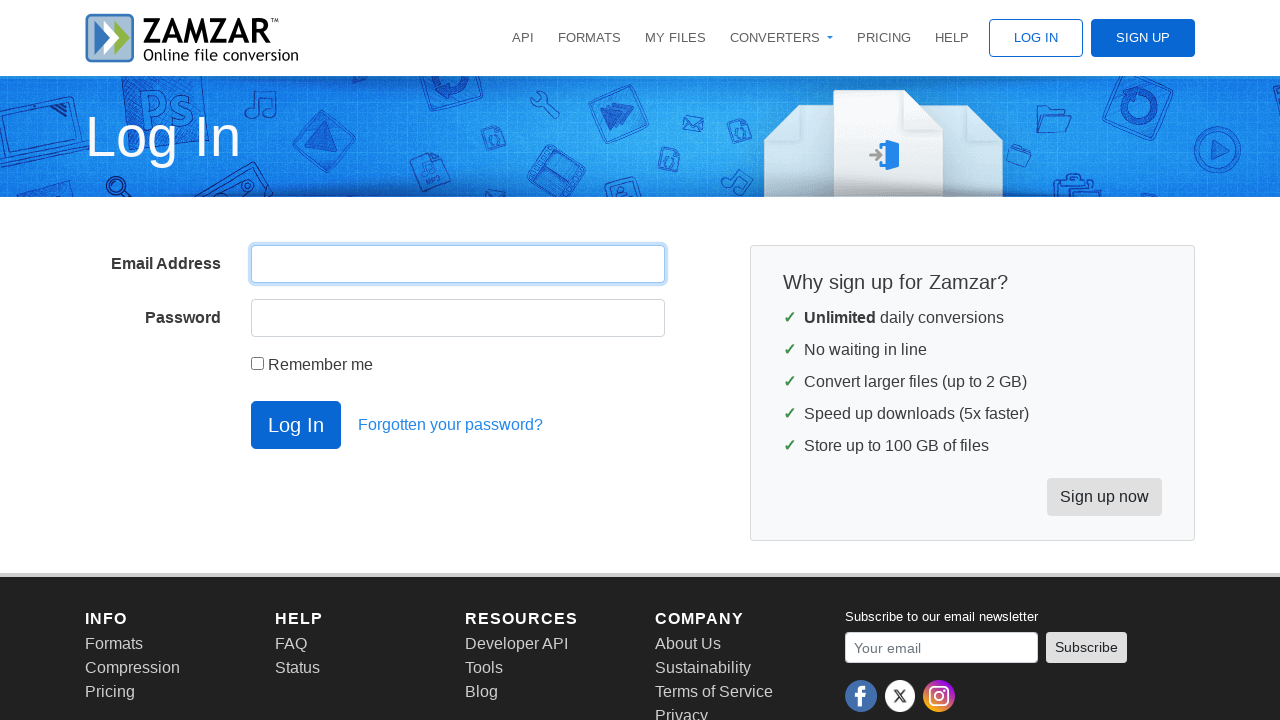

Retrieved current URL: Zamzar login page
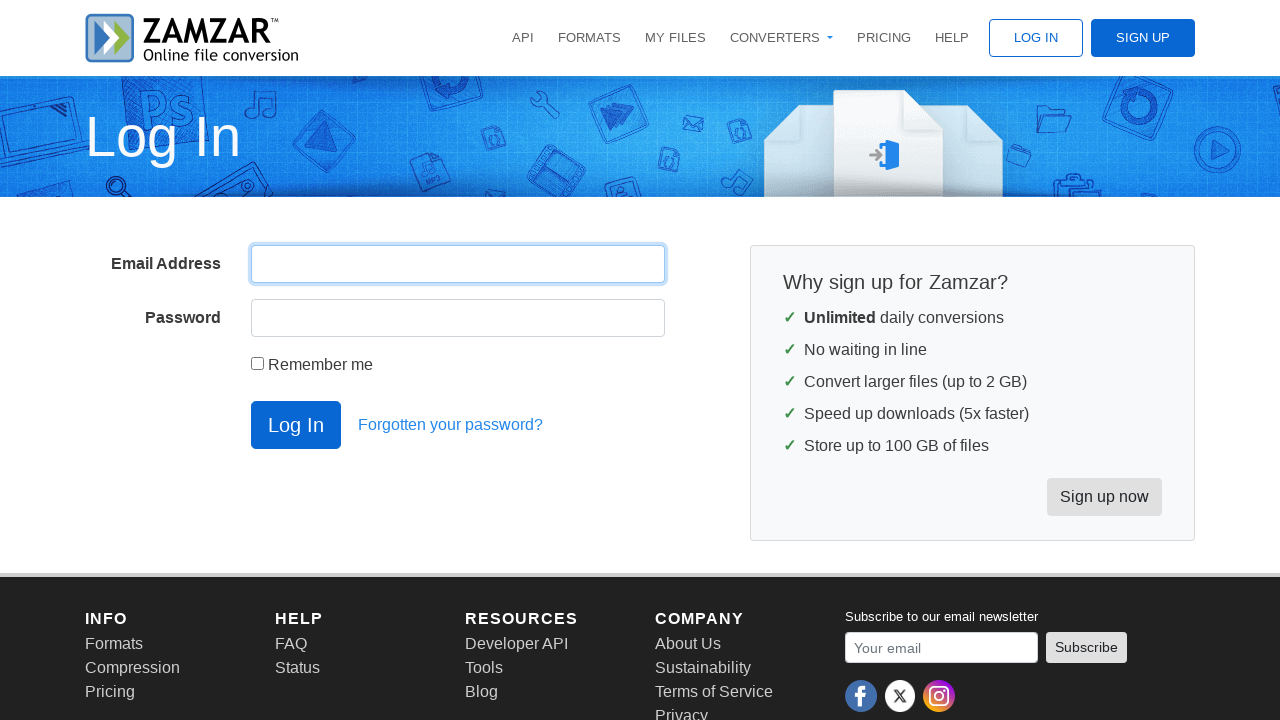

Navigated to Google Accounts page
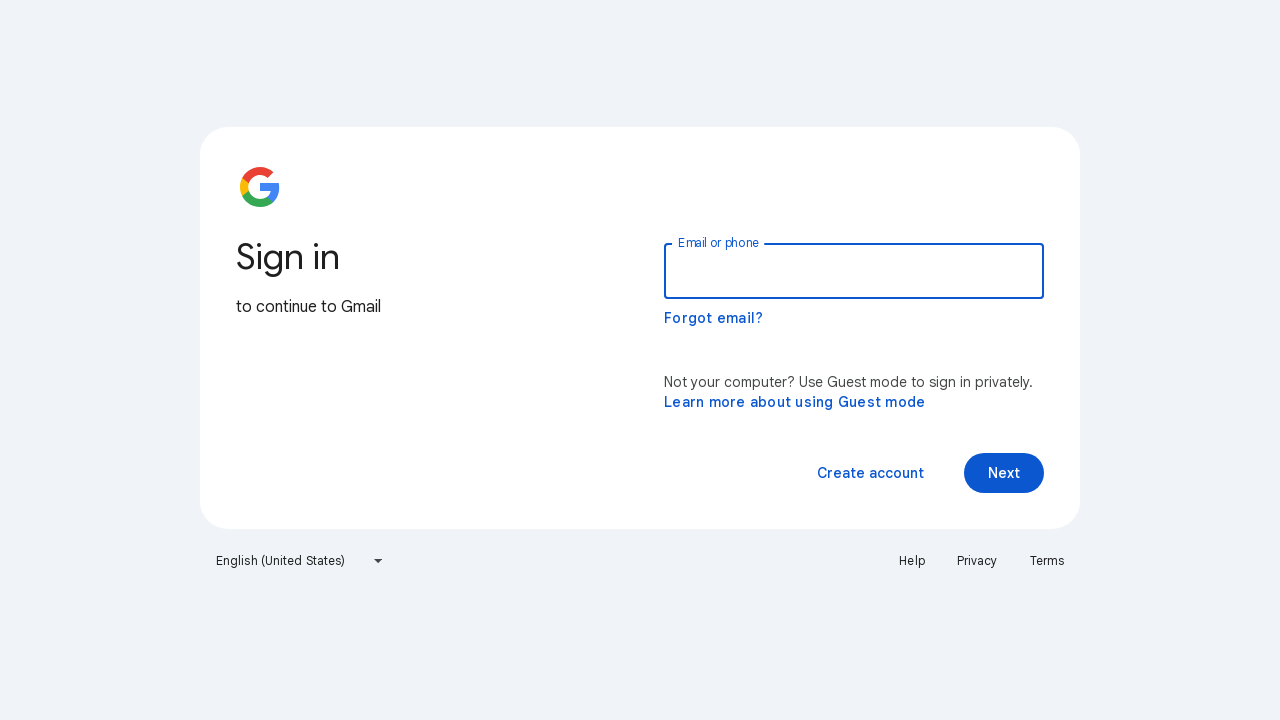

Navigated back in browser history to Zamzar login page
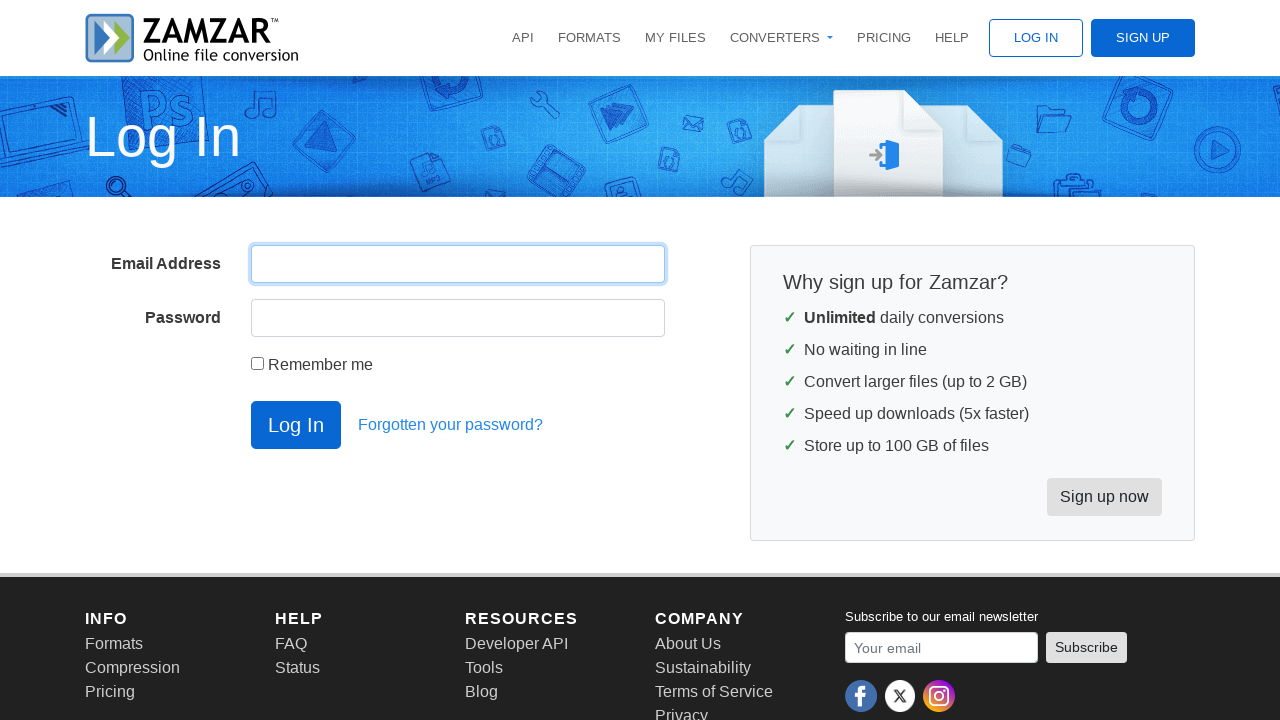

Navigated forward in browser history to Google Accounts page
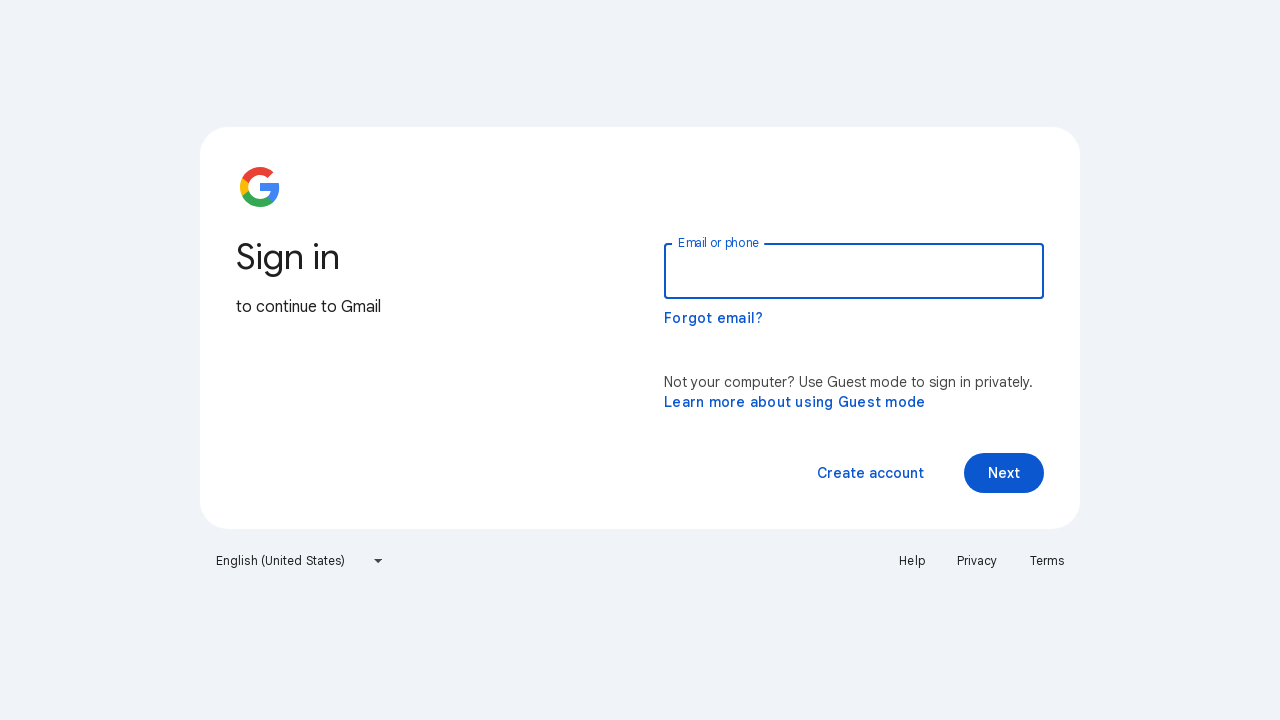

Refreshed the current Google Accounts page
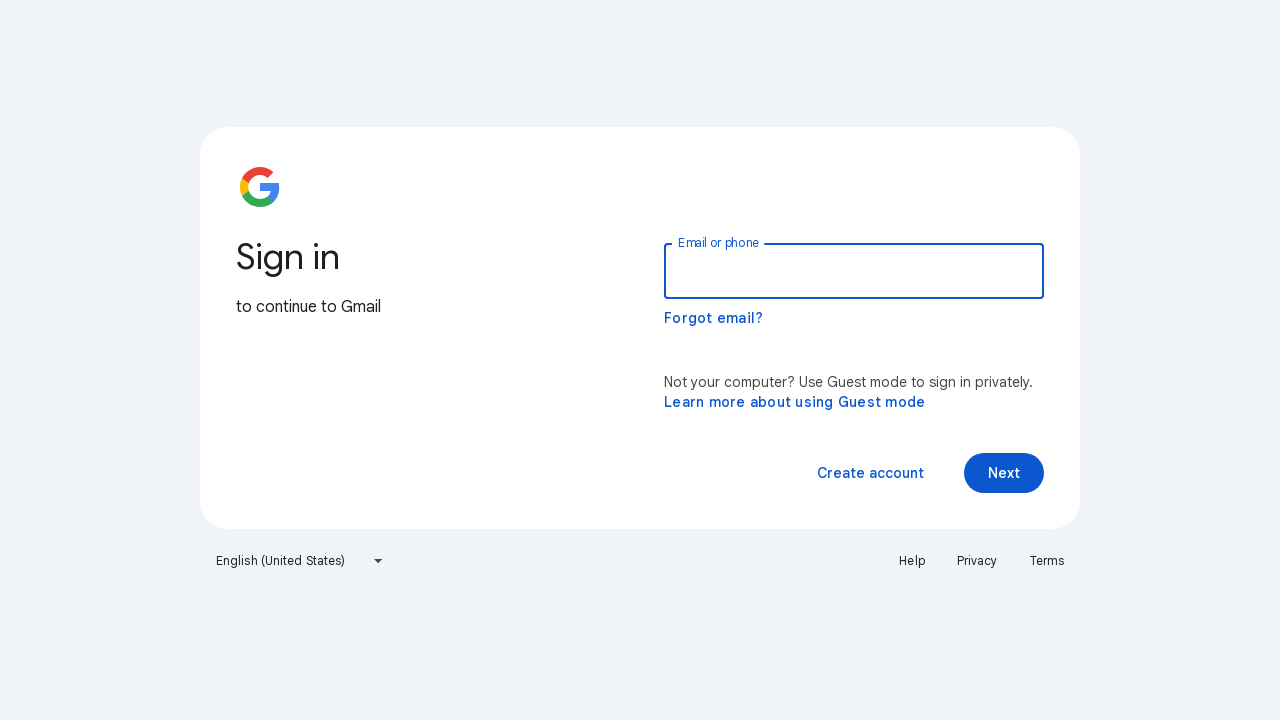

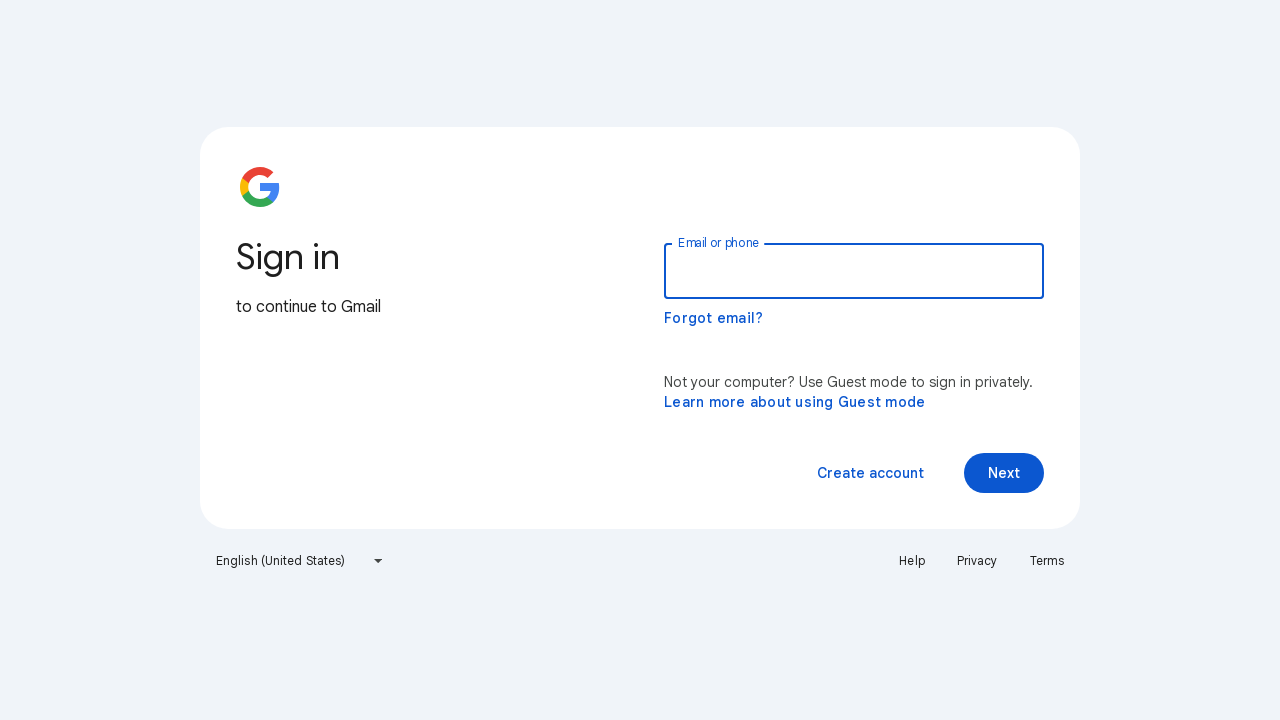